Tests nested iframe navigation by clicking on iframe tab, switching between parent and child frames, entering text in a nested iframe input field, and navigating to another page section

Starting URL: https://demo.automationtesting.in/Frames.html

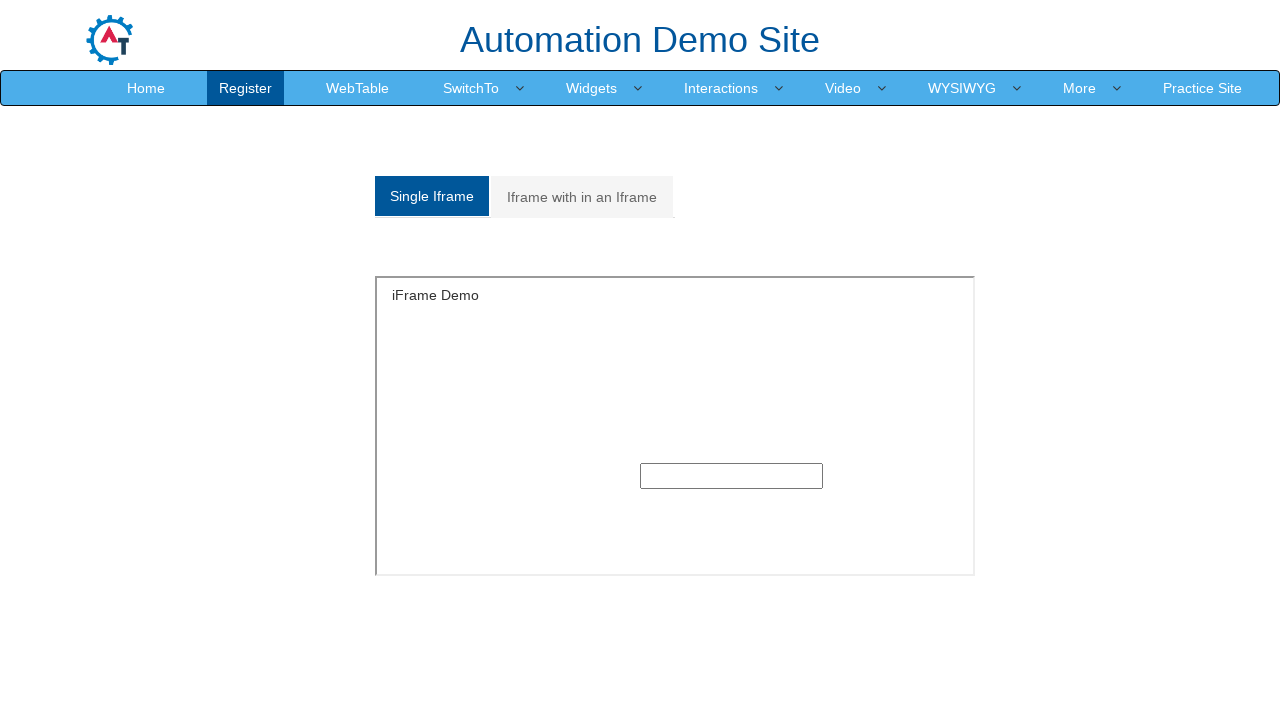

Clicked on iframe tab button (second tab) at (582, 197) on xpath=//html/body/section/div[1]/div/div/div/div[1]/div/ul/li[2]/a
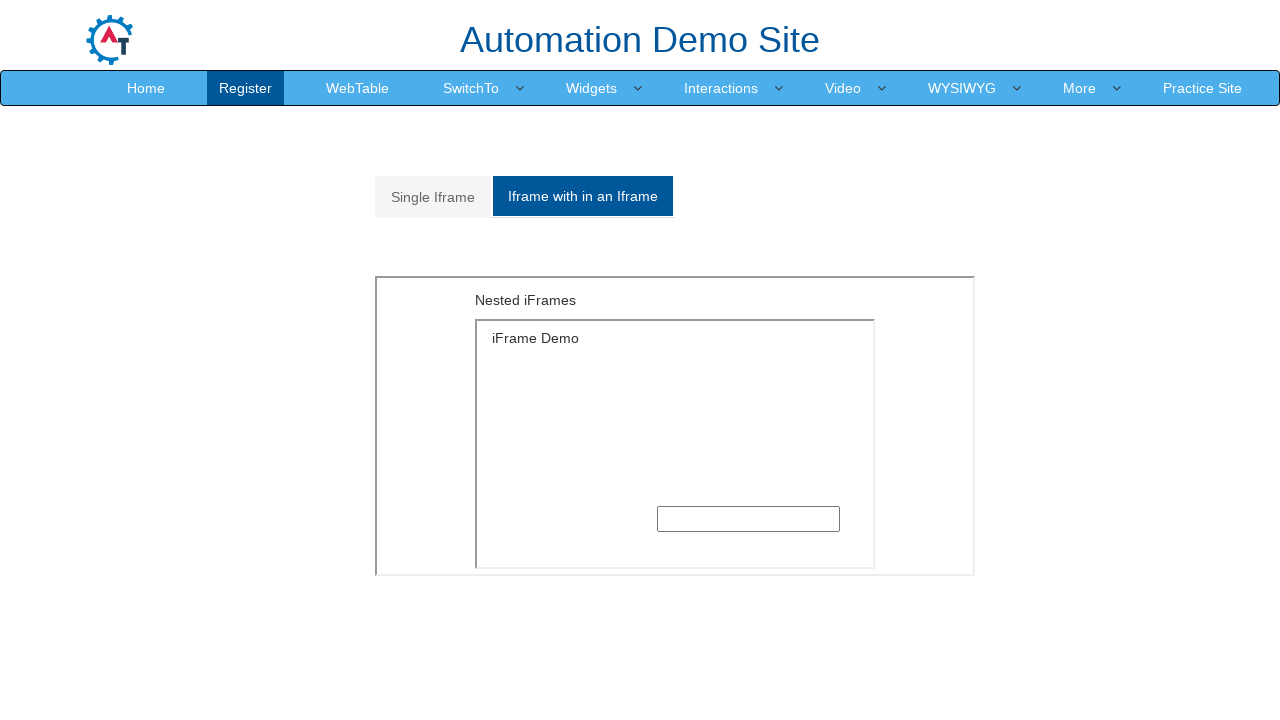

Iframe section is now visible
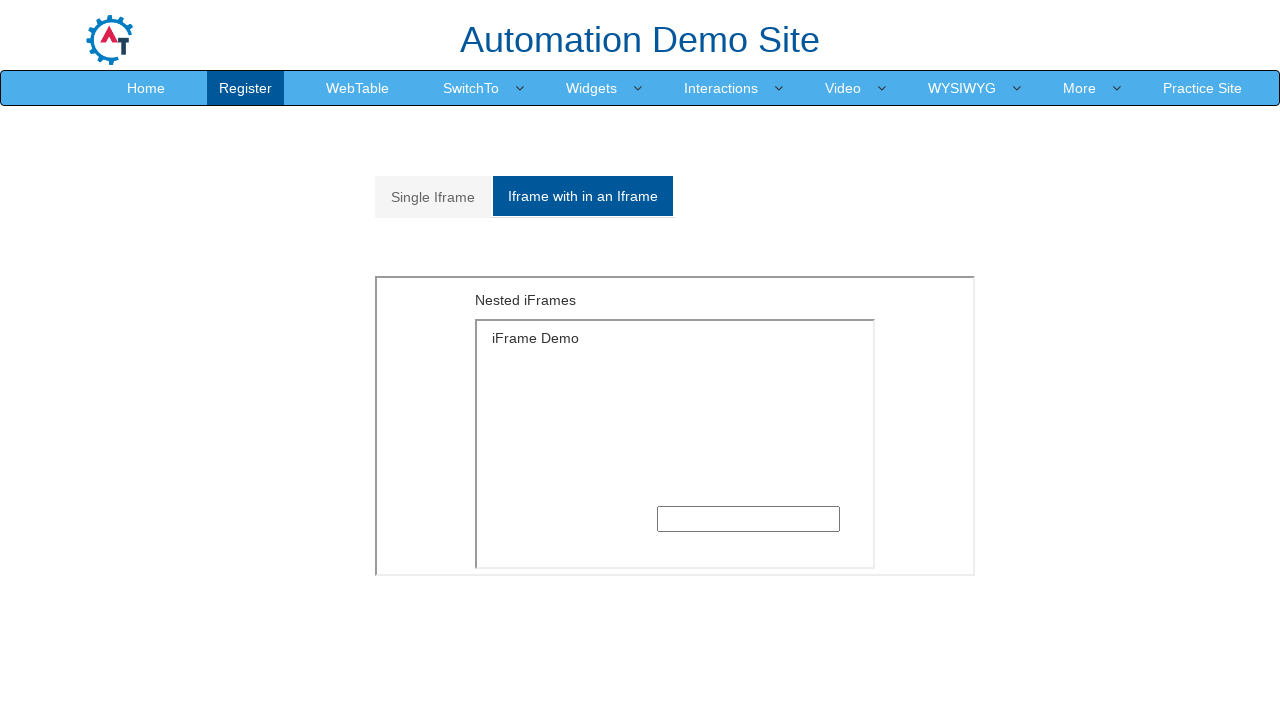

Switched to parent iframe
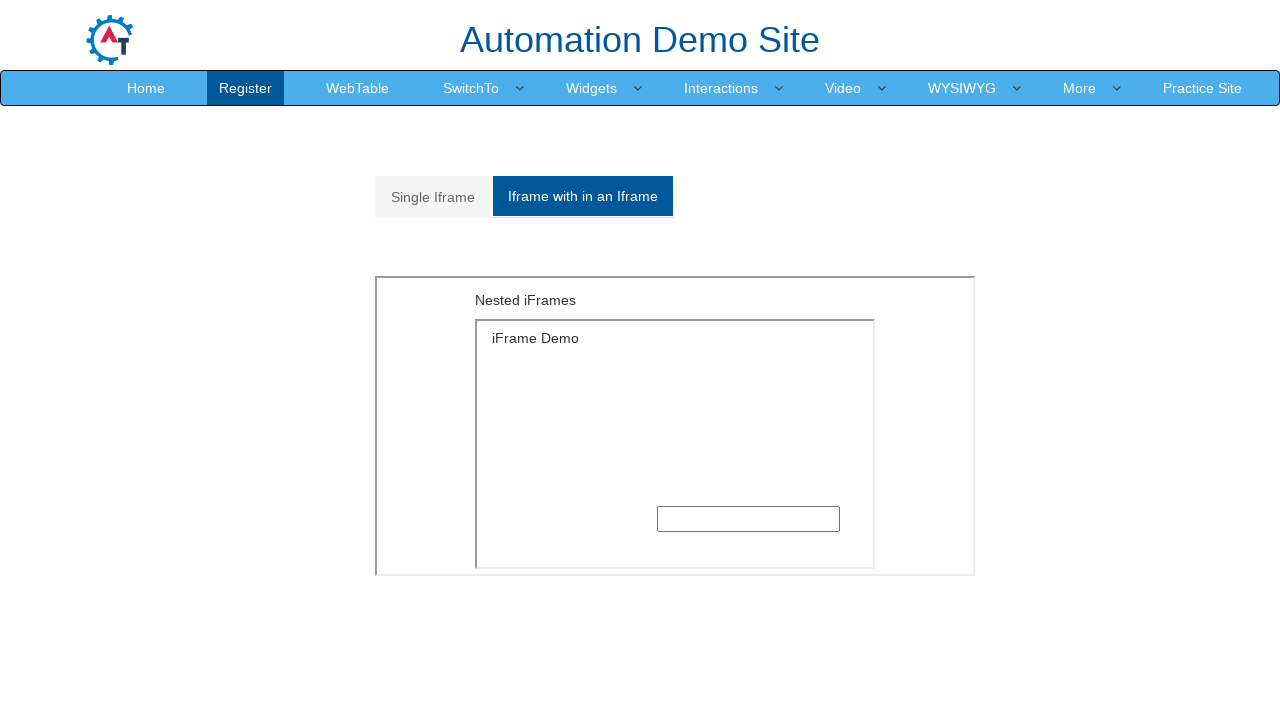

Located text element in parent iframe for verification
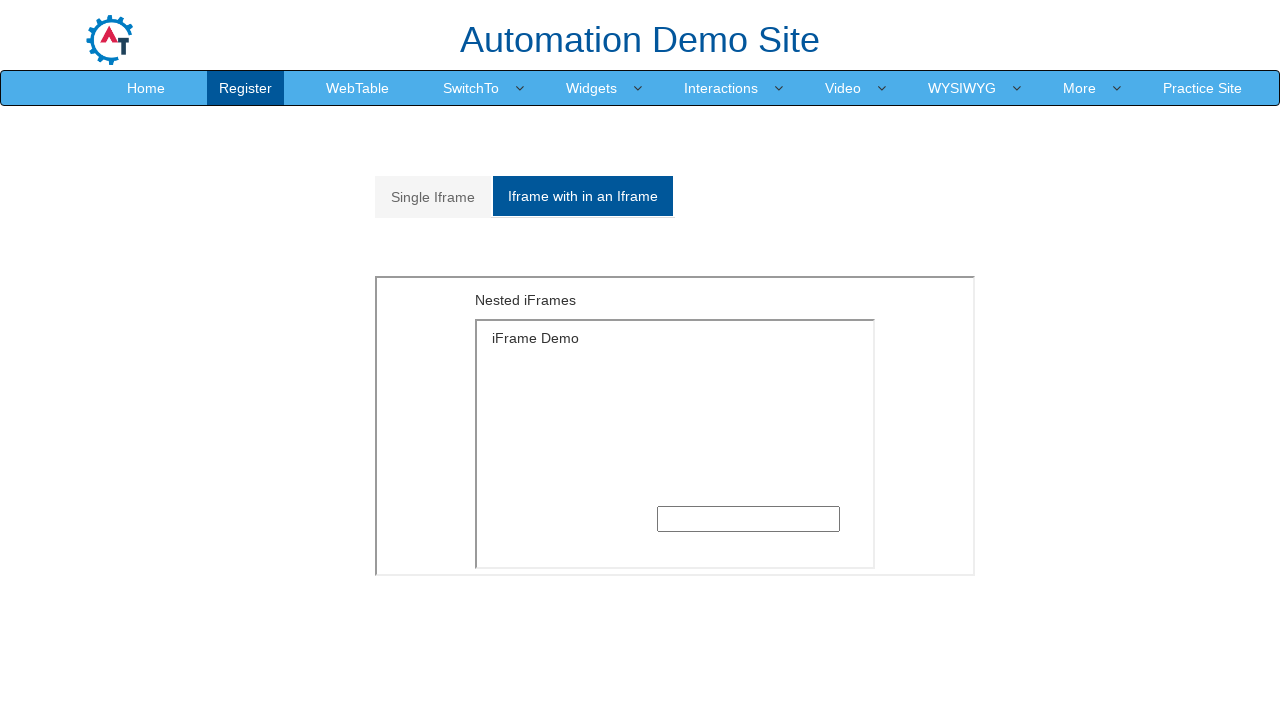

Switched to child iframe (nested within parent frame)
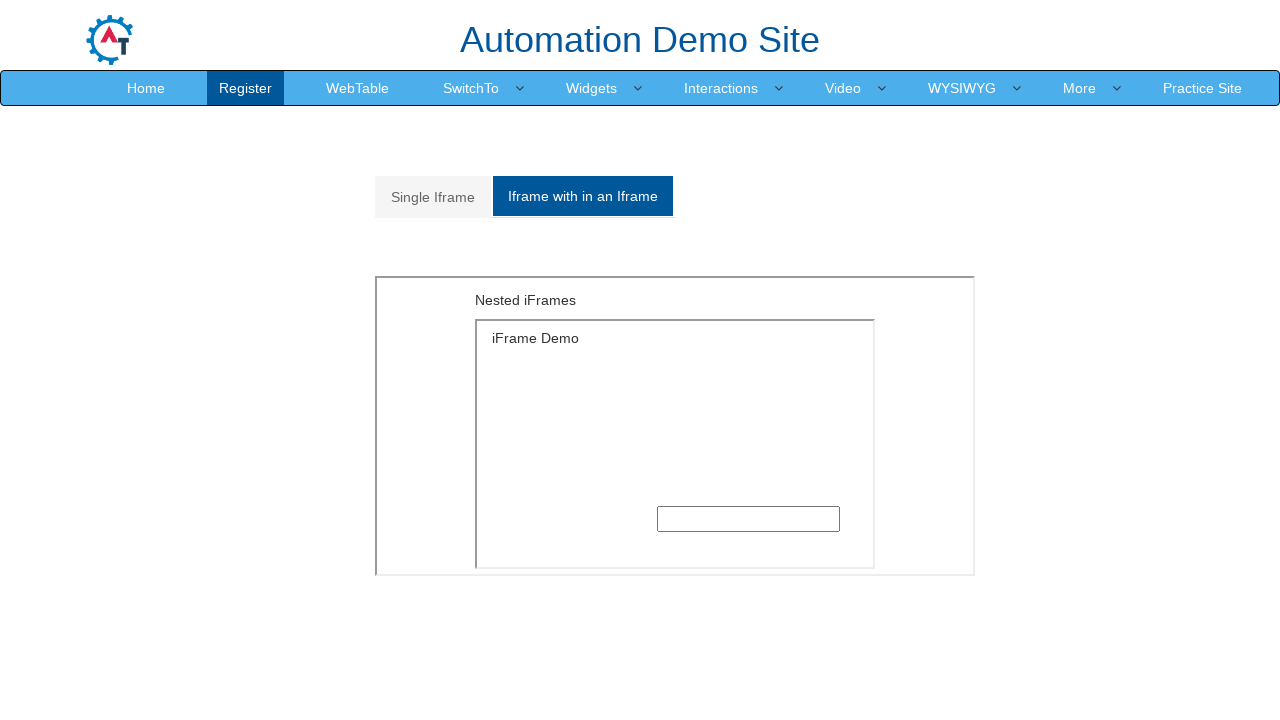

Entered 'Paresh' in nested child iframe input field on xpath=//*[@id='Multiple']/iframe >> internal:control=enter-frame >> iframe >> nt
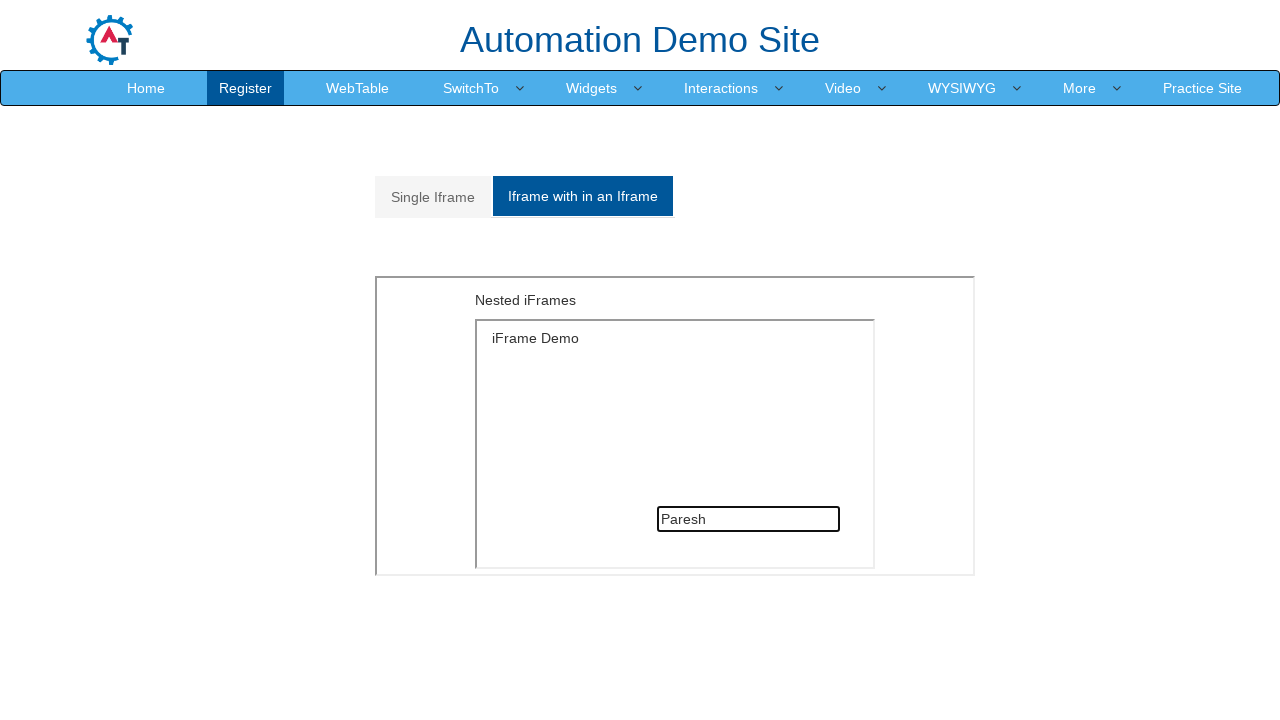

Clicked on navigation button to switch to another page section at (358, 88) on xpath=//*[@id='header']/nav/div/div[2]/ul/li[3]/a
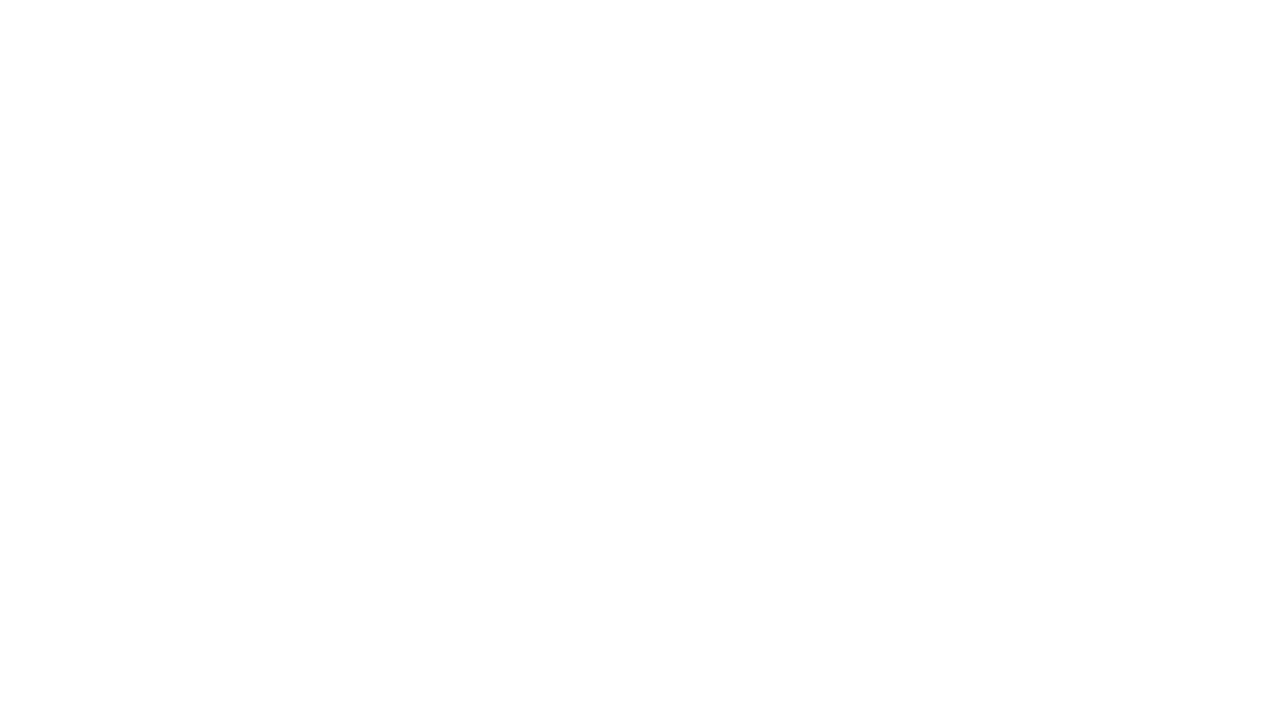

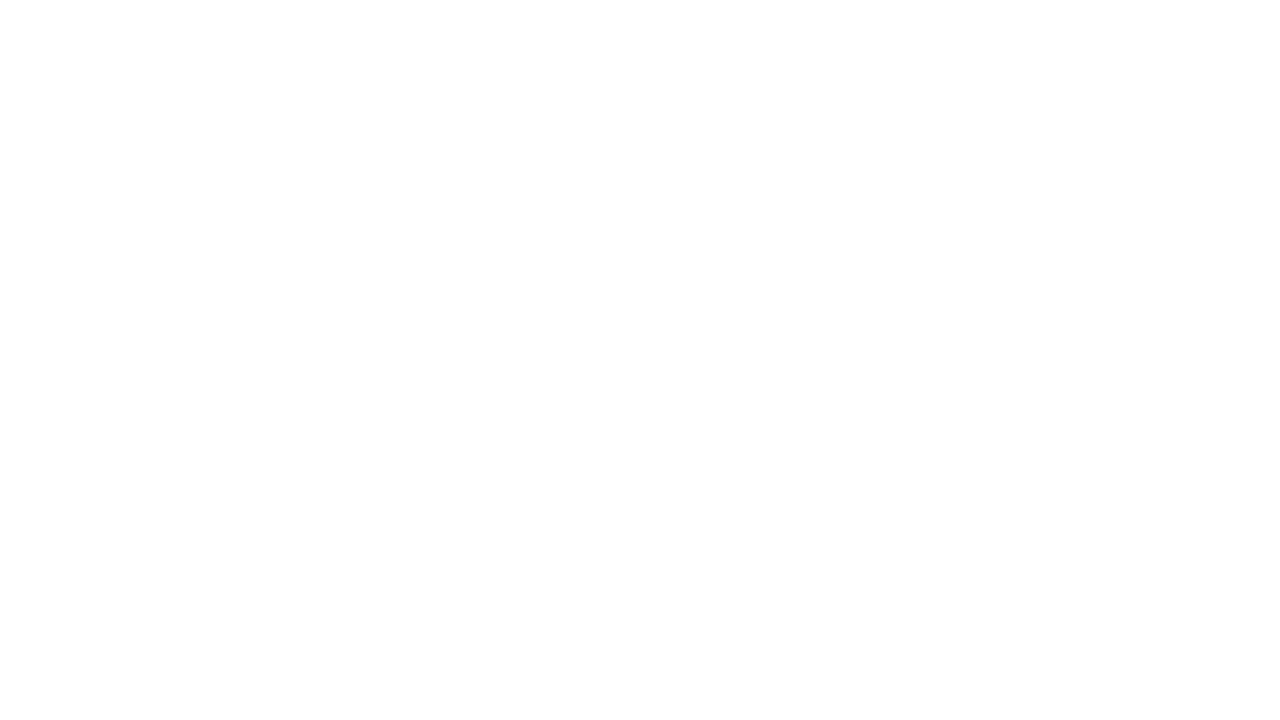